Navigates to Flipkart website and sets the browser window to a specific size (1500x890), then verifies the window size was applied.

Starting URL: https://www.flipkart.com/

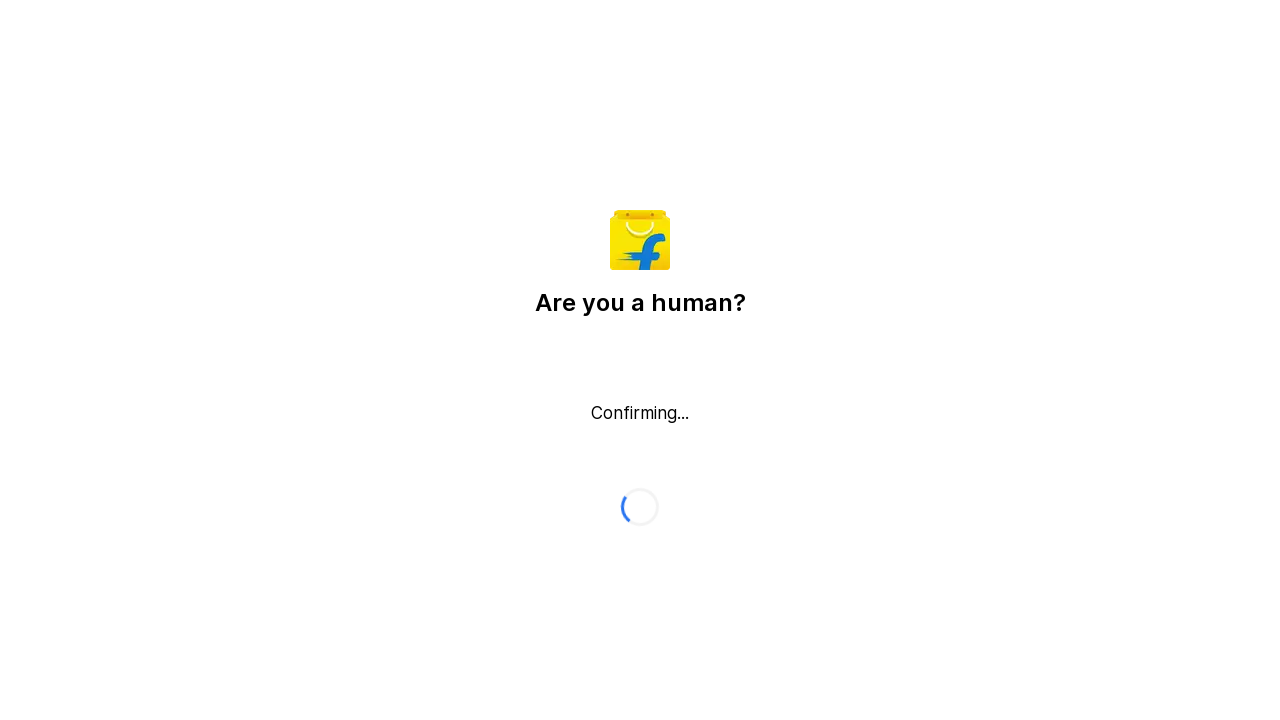

Set browser window size to 1500x890
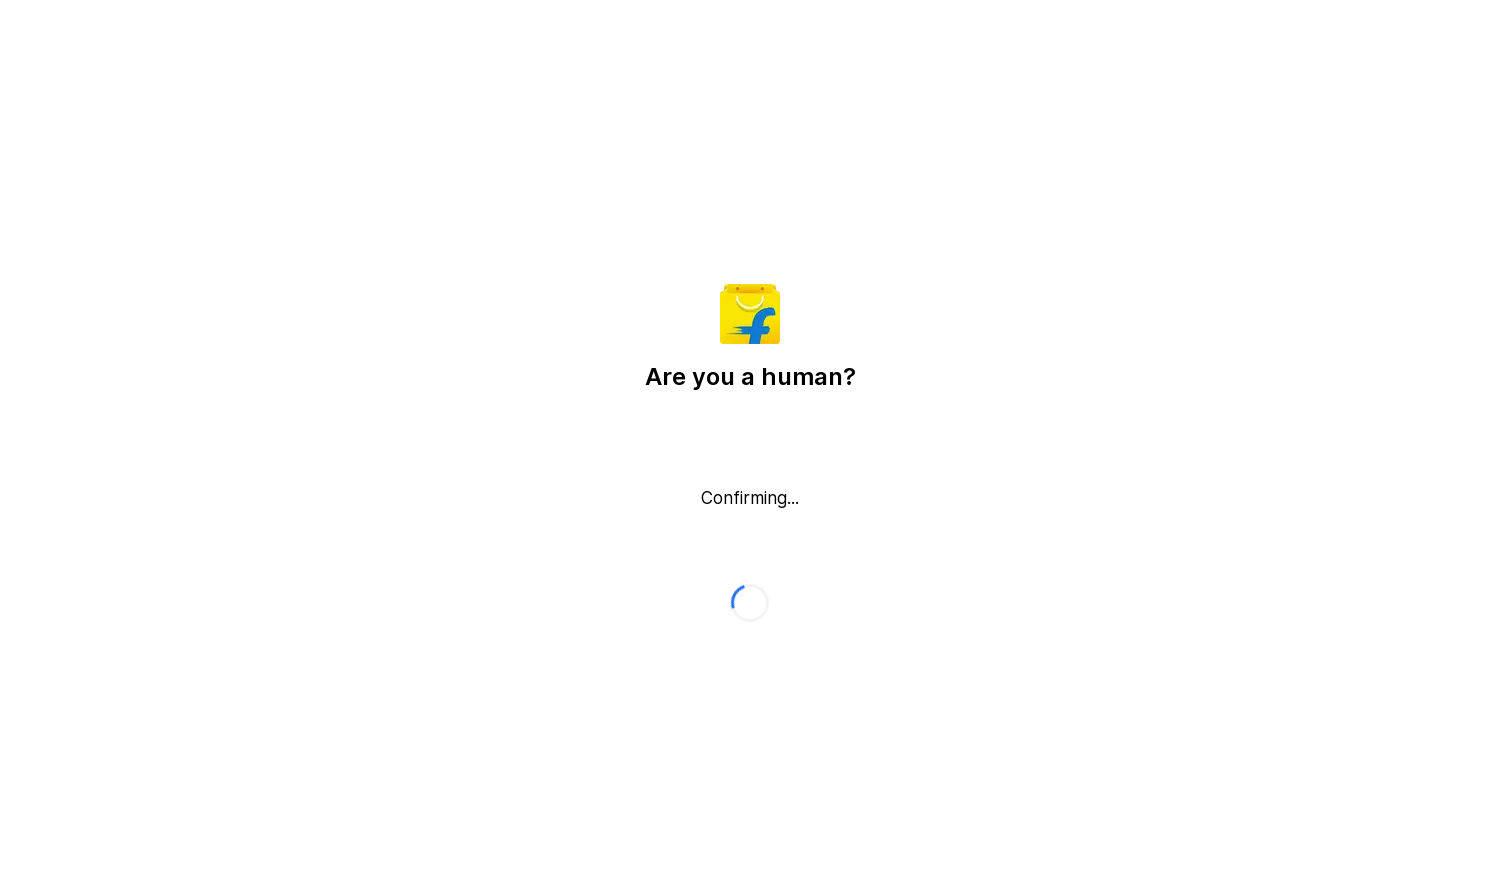

Retrieved viewport size: {'width': 1500, 'height': 890}
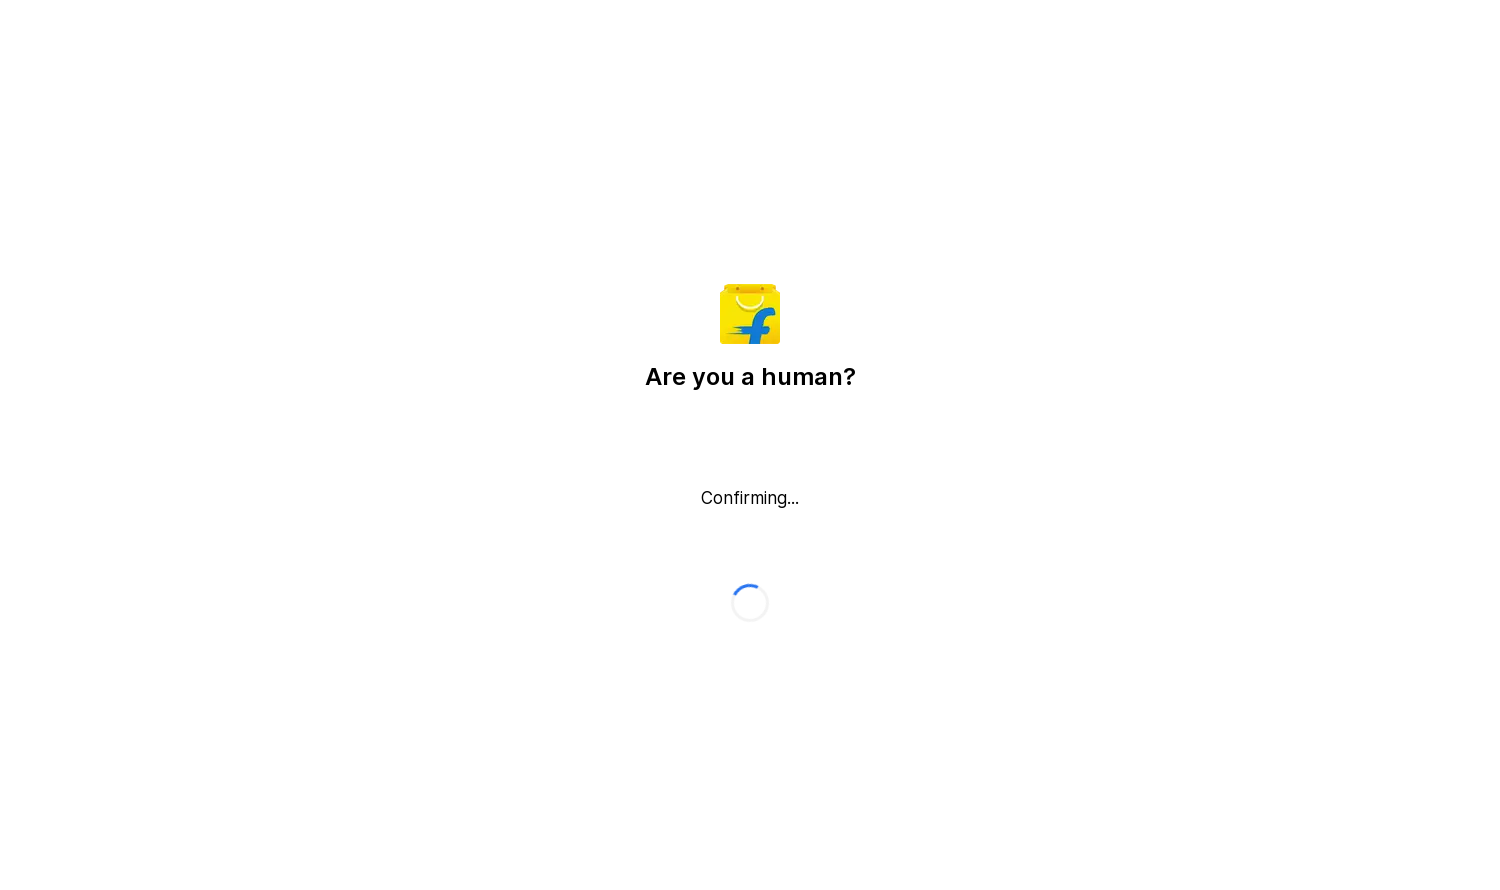

Waited for page to reach domcontentloaded state
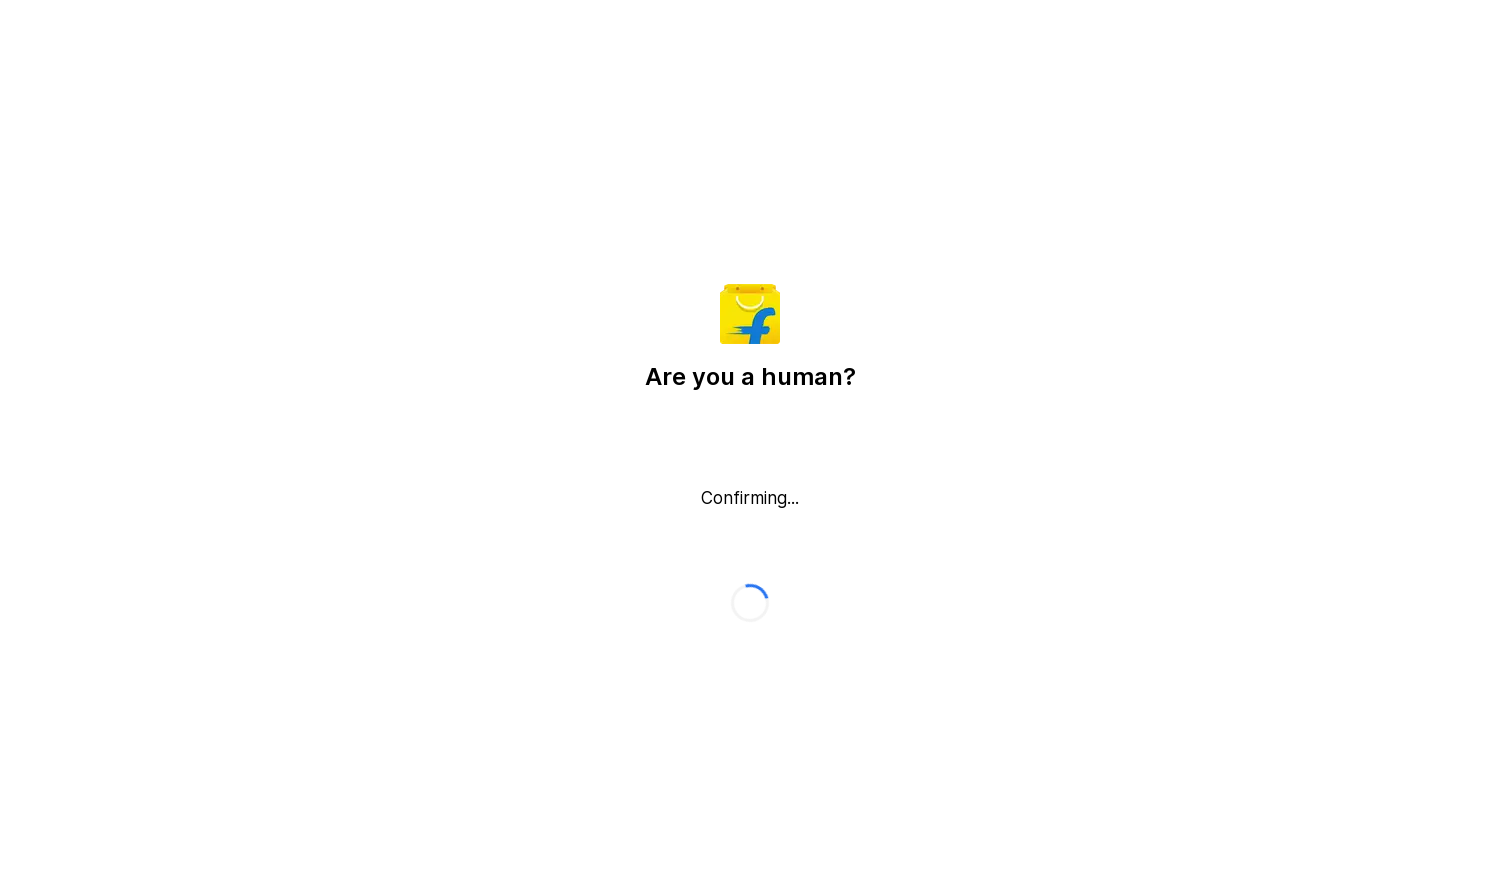

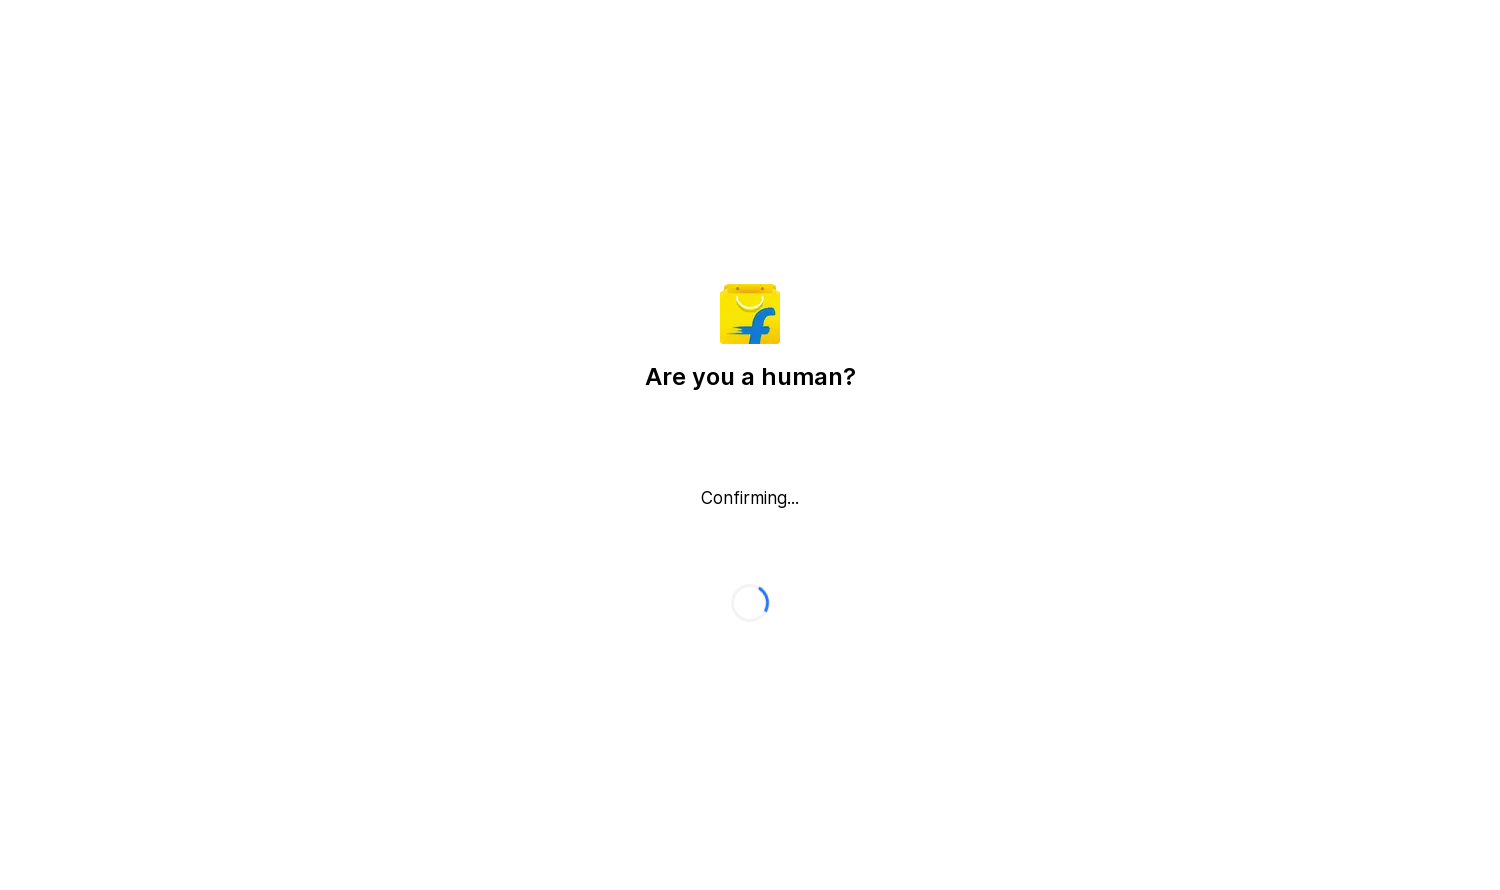